Tests the cases page by clicking on the Essilor case card and verifying the case details

Starting URL: https://itigris.com/cases

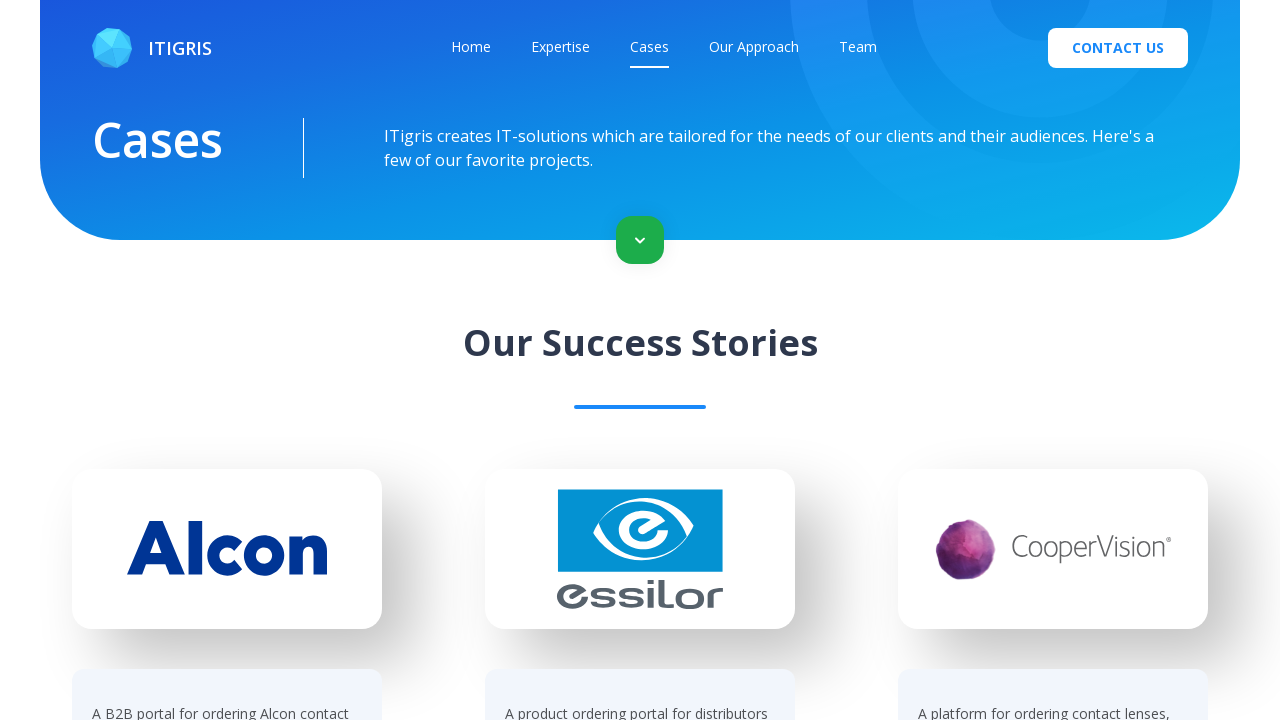

Waited for 'Our Success Stories' section to load on cases page
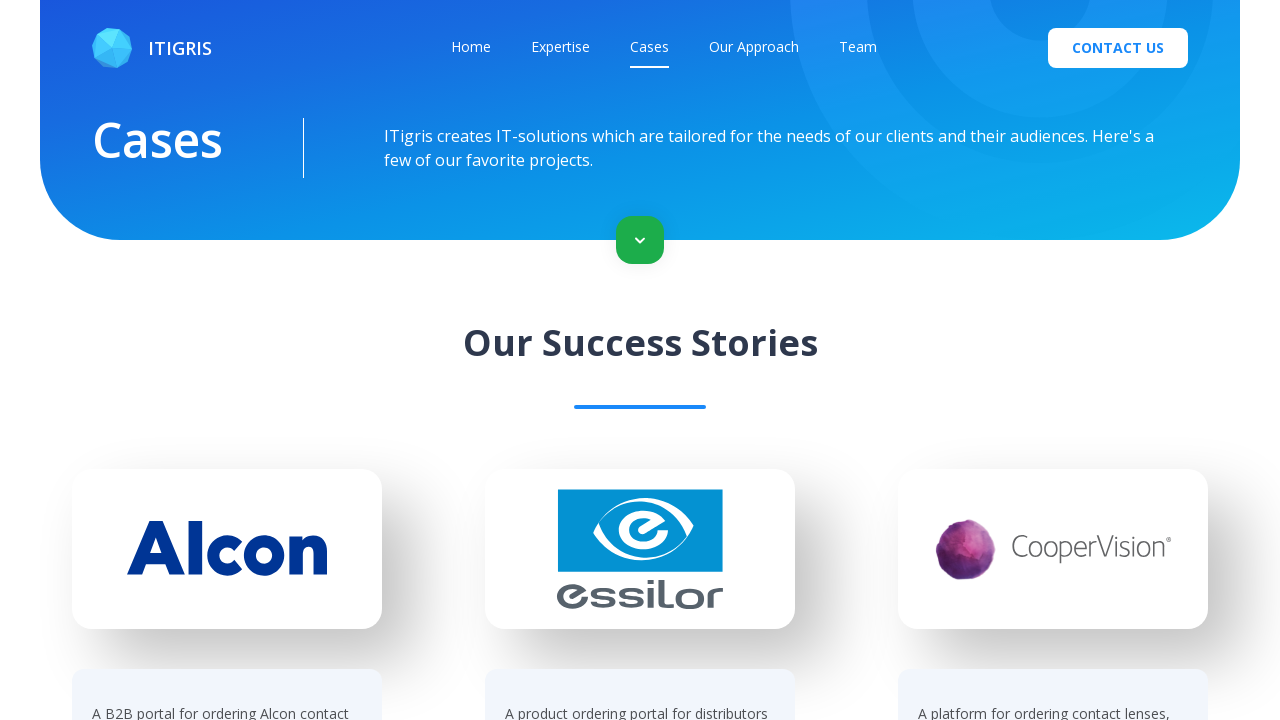

Clicked on Essilor case card at (640, 362) on [href='/cases?project=essilor']
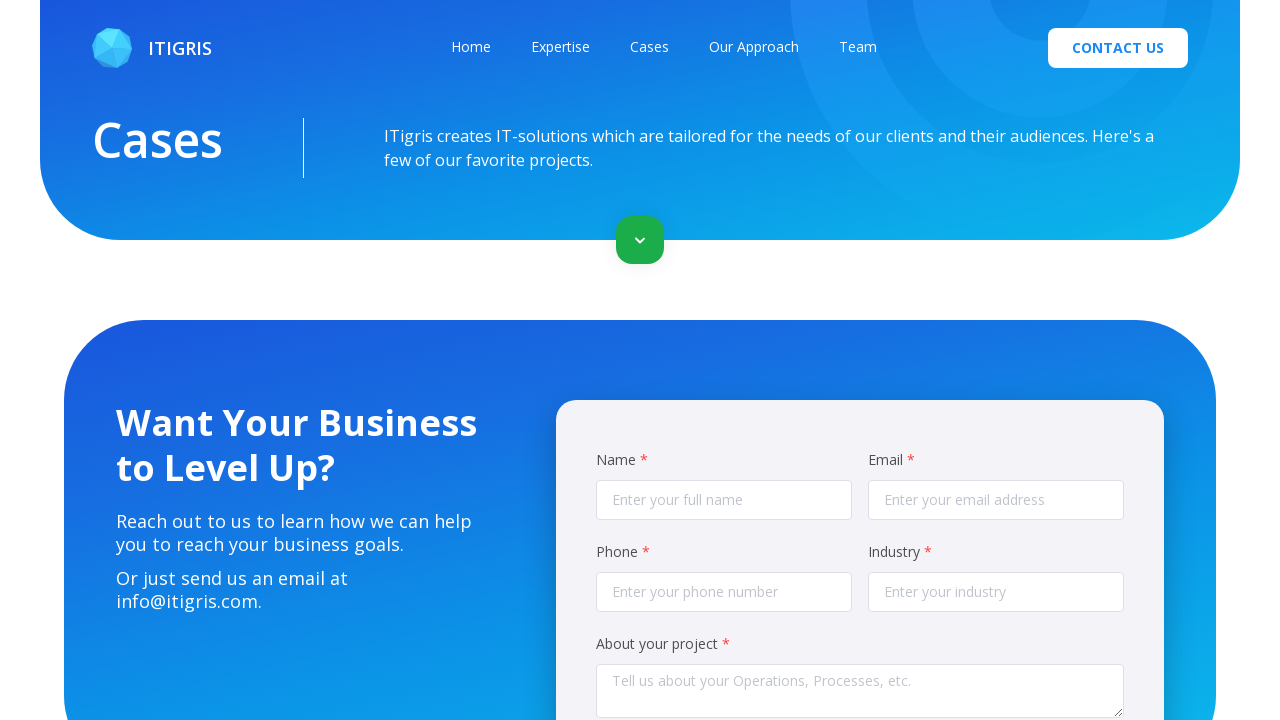

Verified Essilor case details are displayed
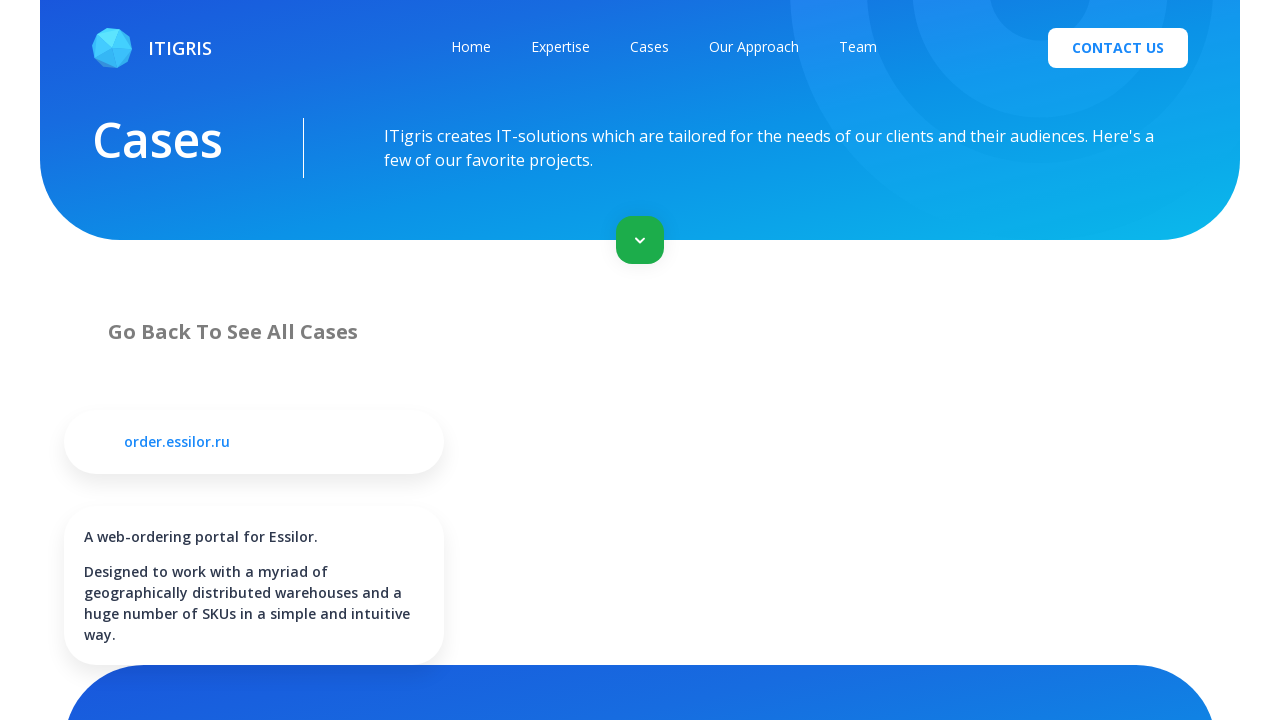

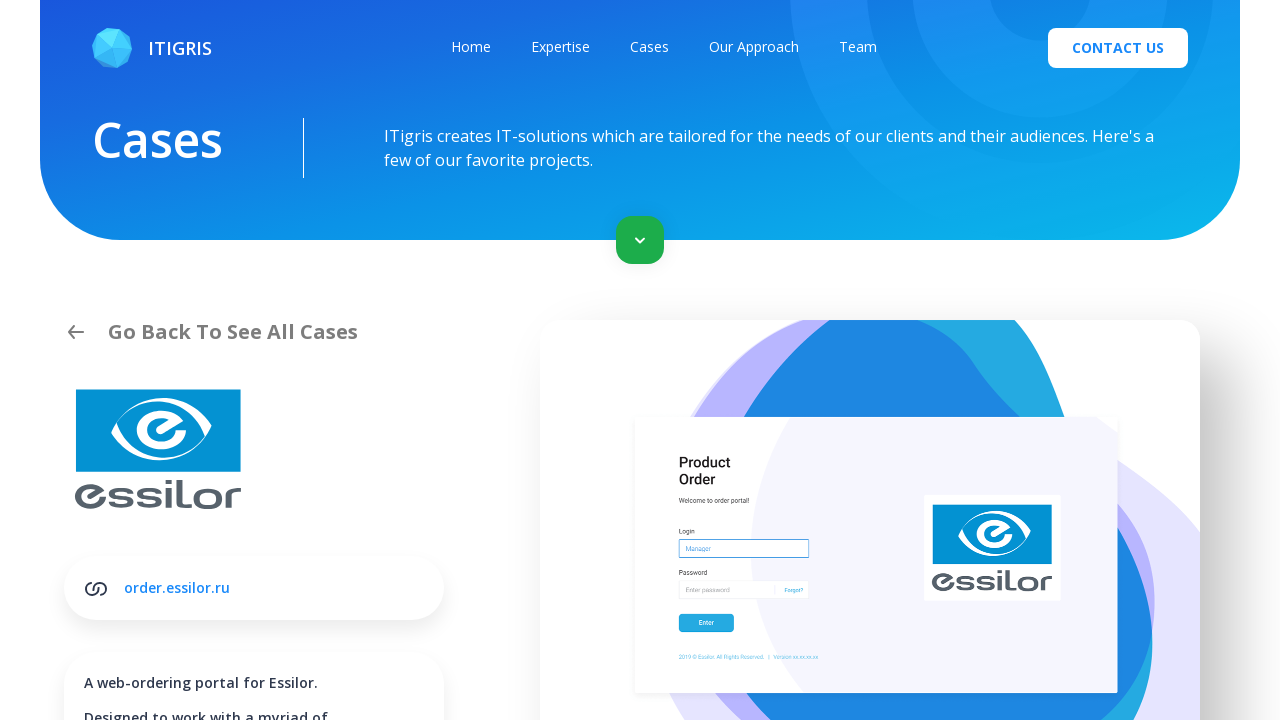